Fills out a practice form on DemoQA website by entering personal information including name, email, gender, and phone number

Starting URL: https://demoqa.com/forms

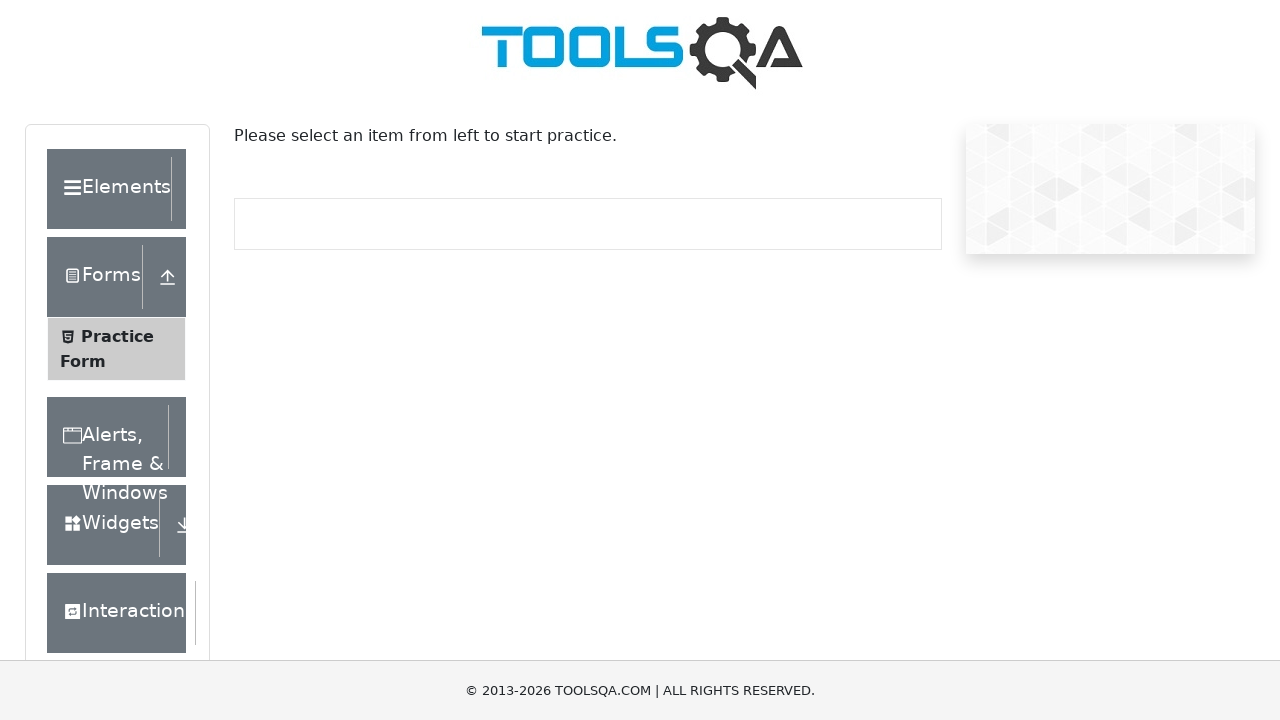

Clicked on Practice Form link at (117, 336) on xpath=//span[text()='Practice Form']
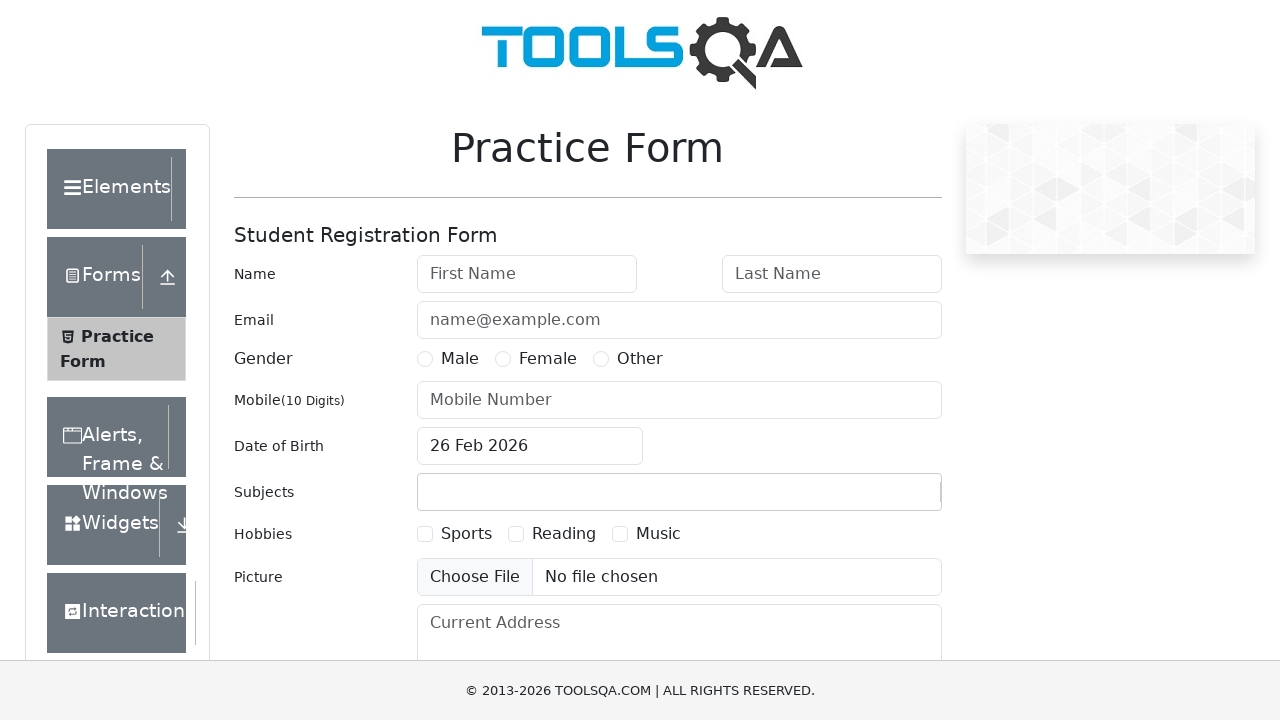

Filled first name field with 'Chaitra' on //input[@id='firstName']
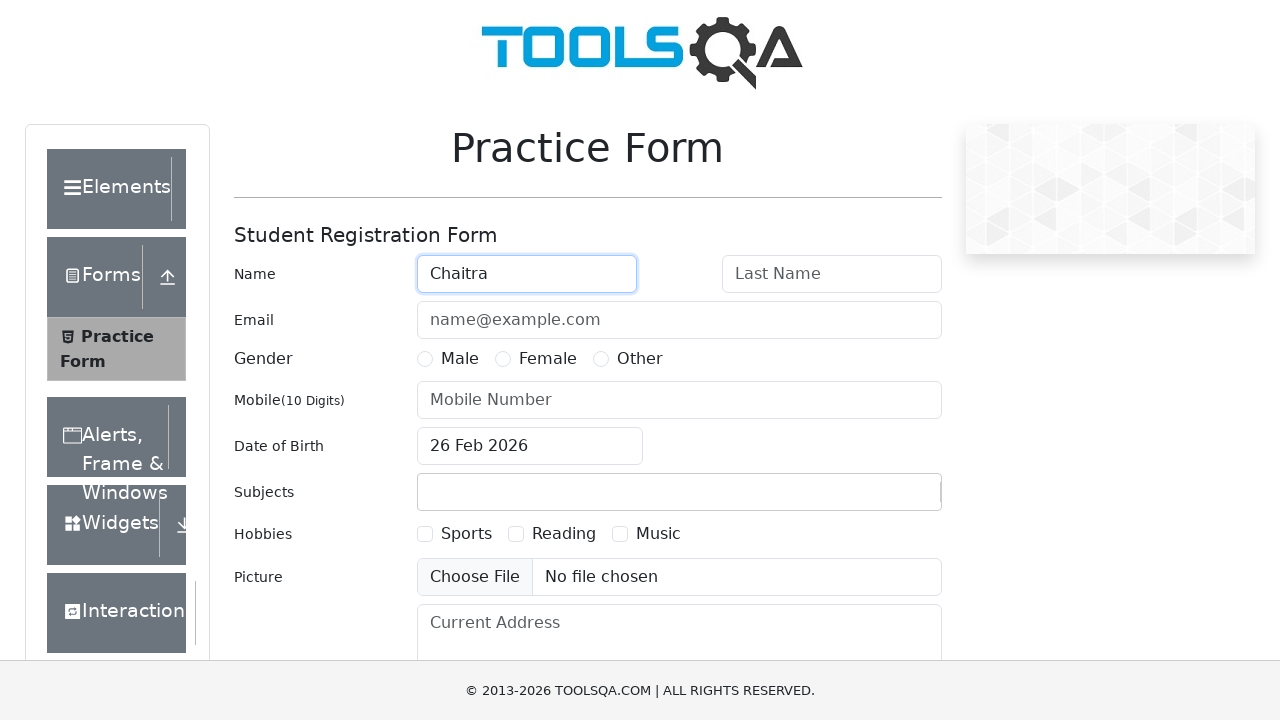

Filled last name field with 'T' on //input[@id='lastName']
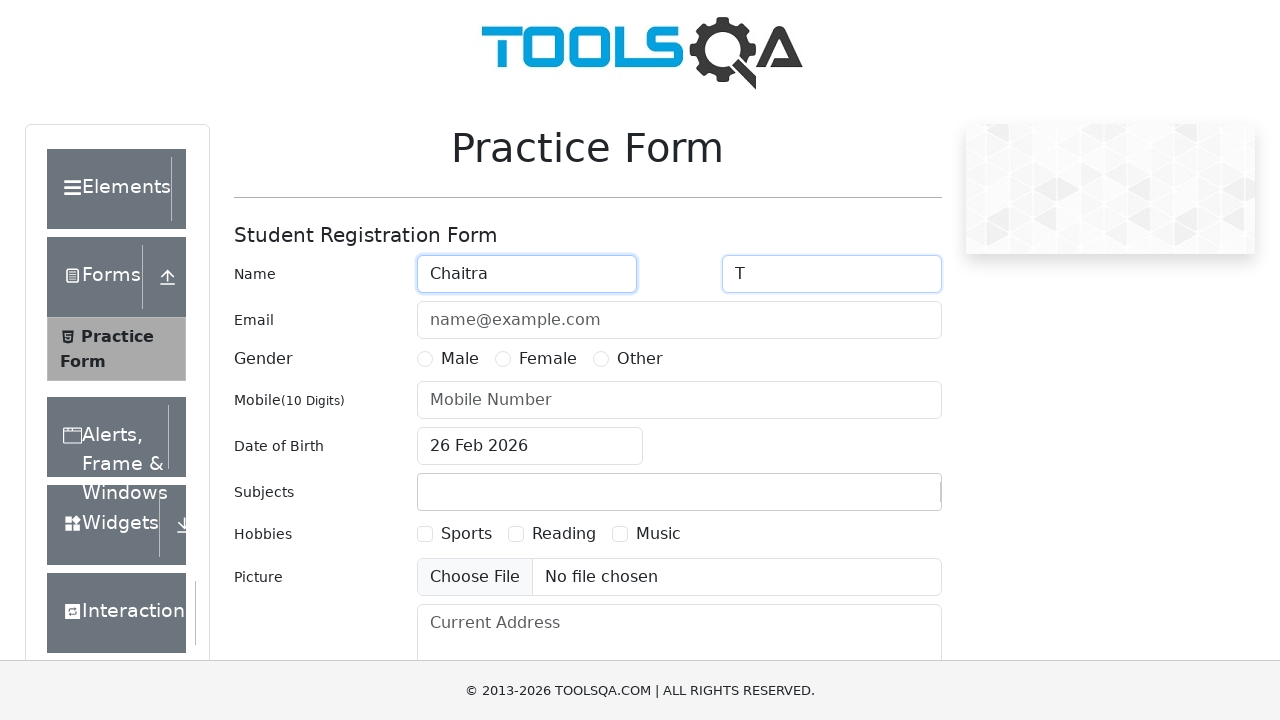

Filled email field with 'testuser@example.com' on //input[@id='userEmail']
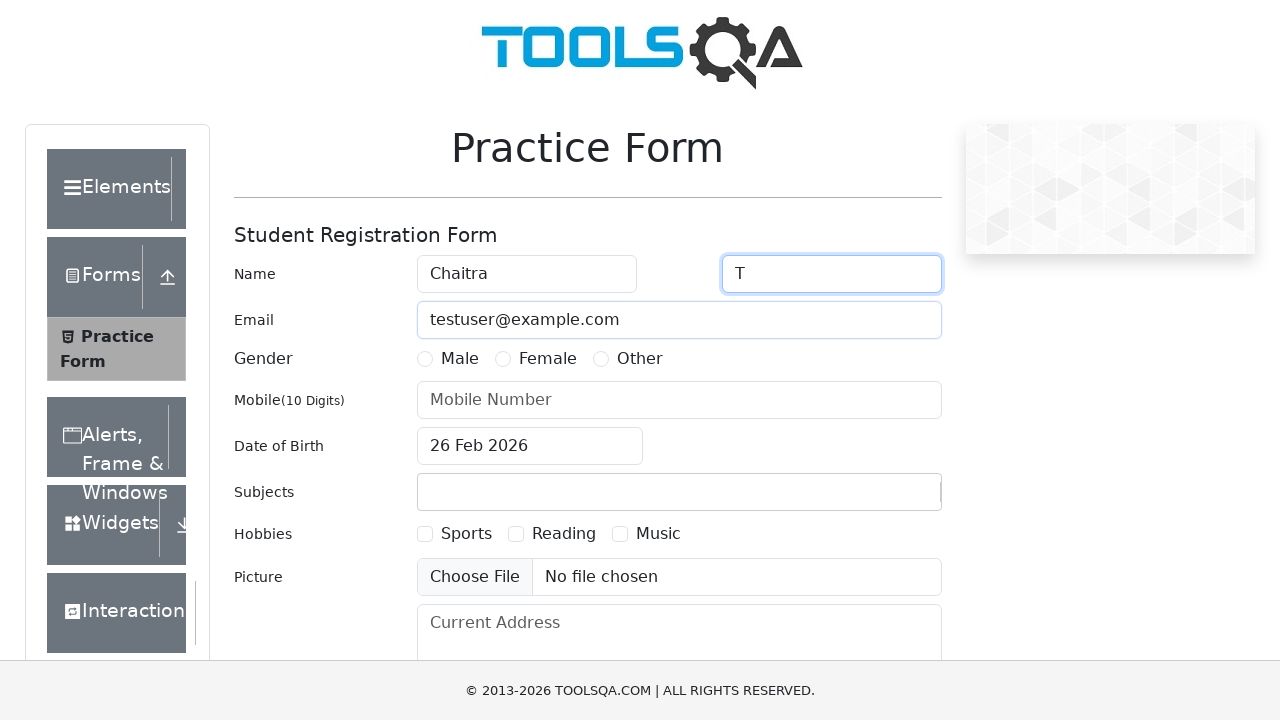

Selected Female gender option at (503, 359) on xpath=//input[@id='gender-radio-2']
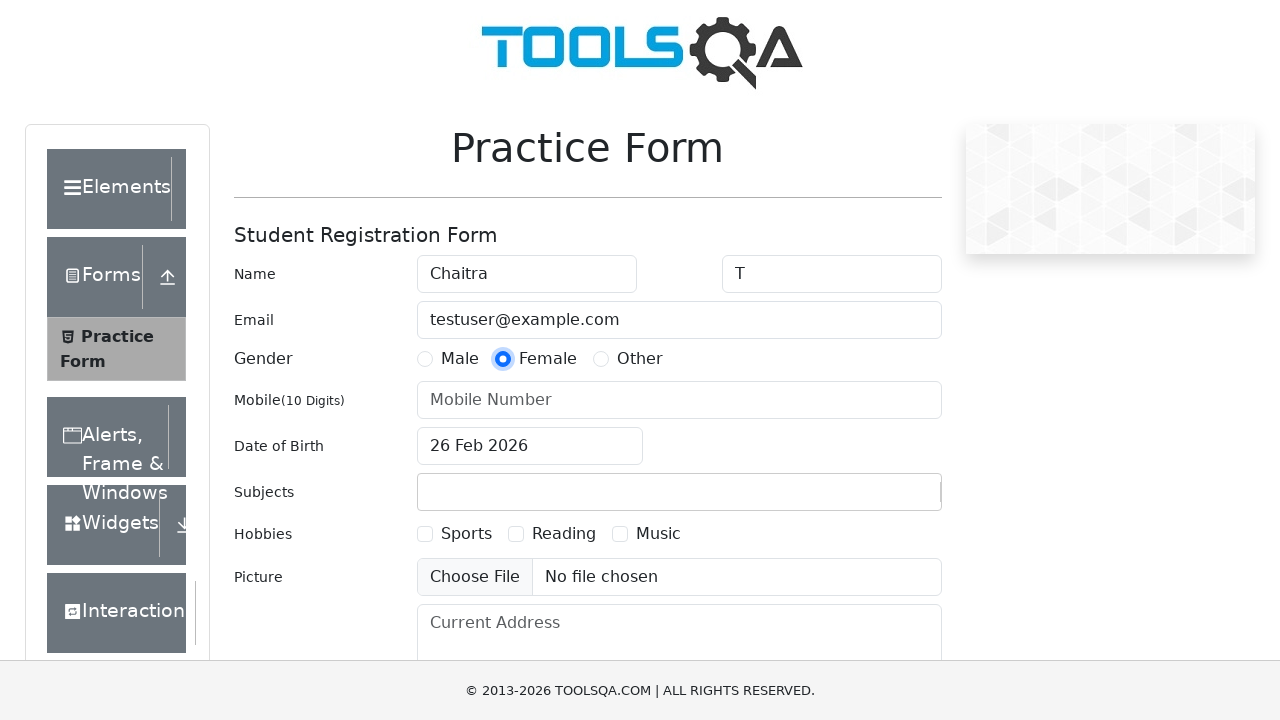

Filled phone number field with '7306374120' on //input[@id='userNumber']
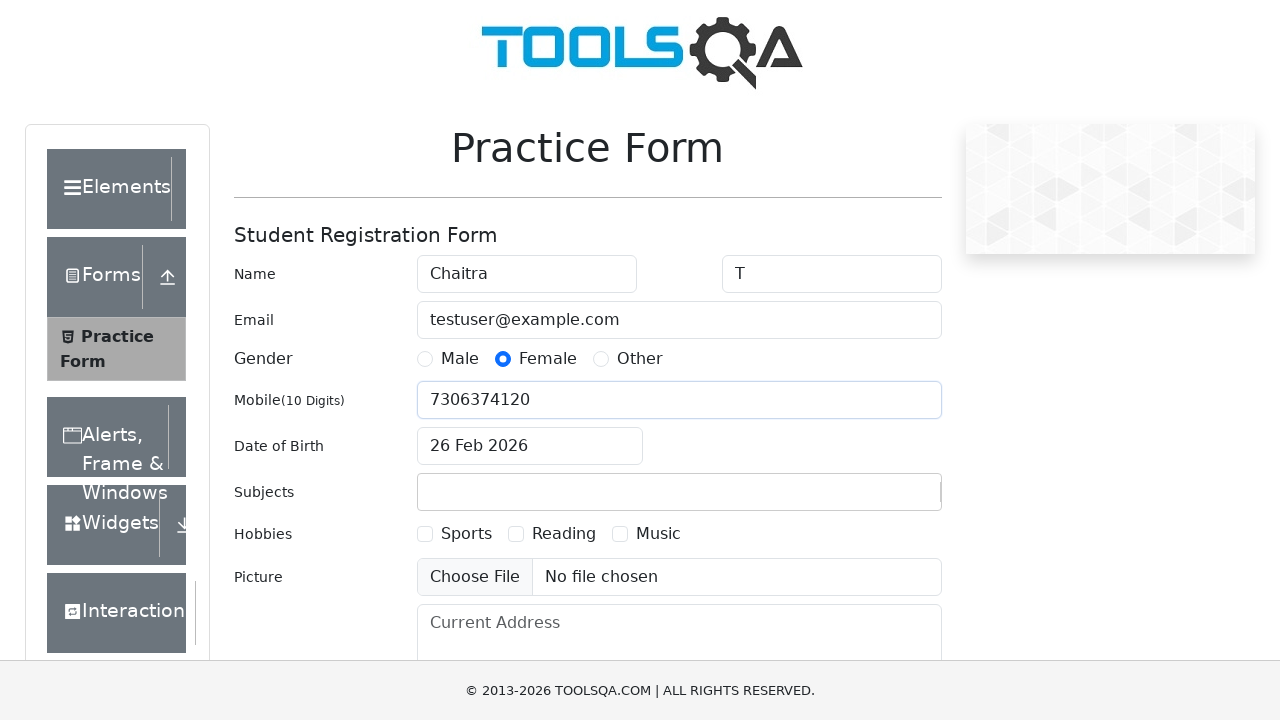

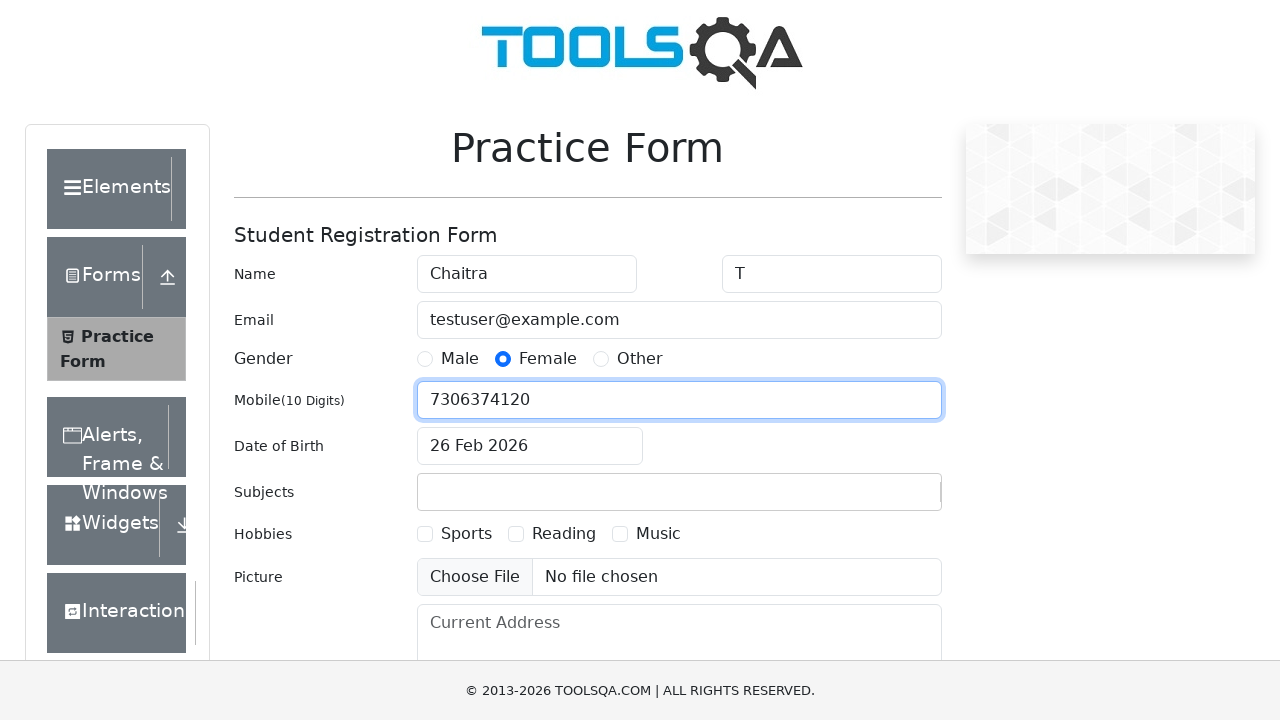